Tests the text box form on DemoQA by navigating to the Elements section, filling out the full name, email, current address, and permanent address fields, then submitting the form and verifying the output.

Starting URL: https://demoqa.com/

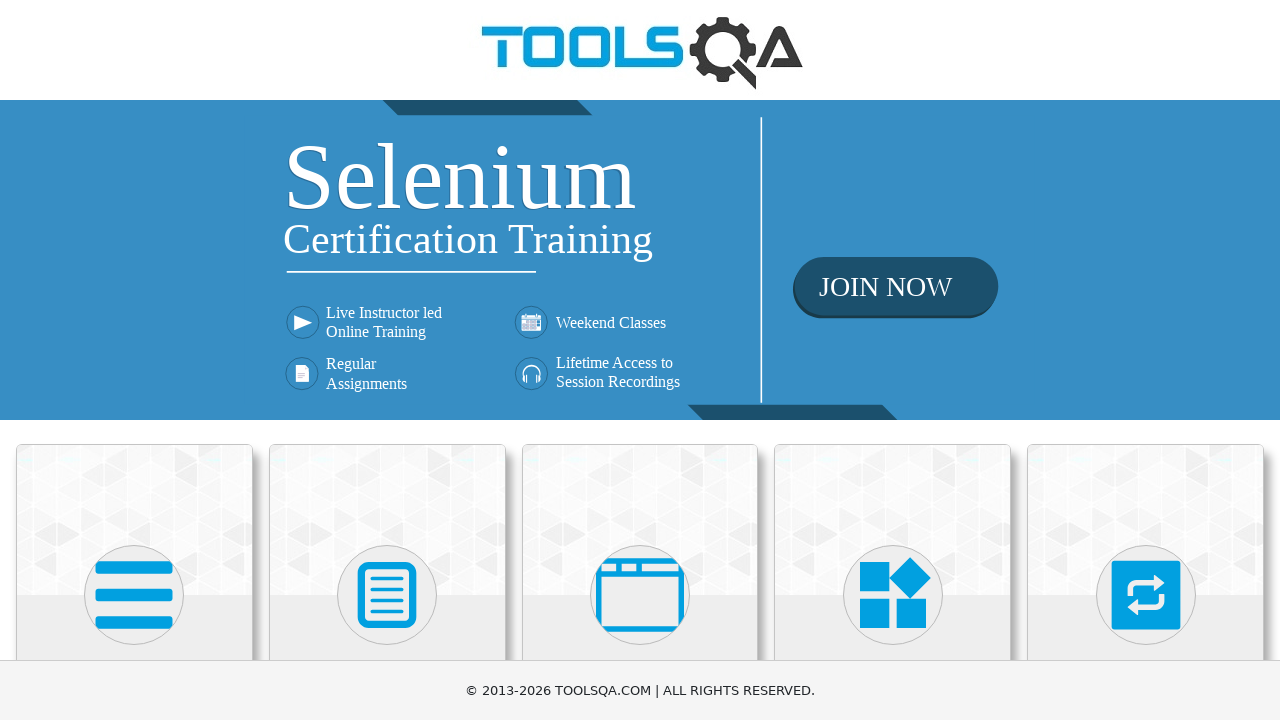

Clicked on Elements card at (134, 360) on xpath=//div[@class='card-body']//h5[text()='Elements']
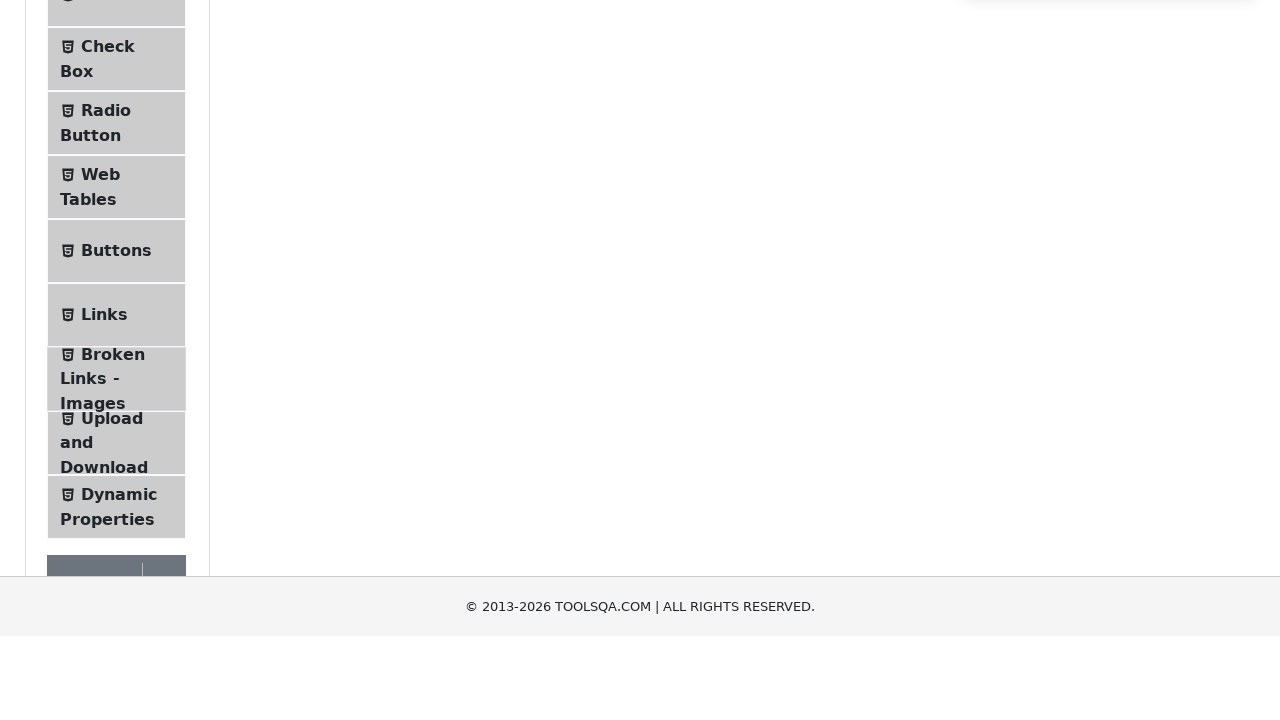

Clicked on Text Box menu item at (119, 261) on xpath=//span[text()='Text Box']
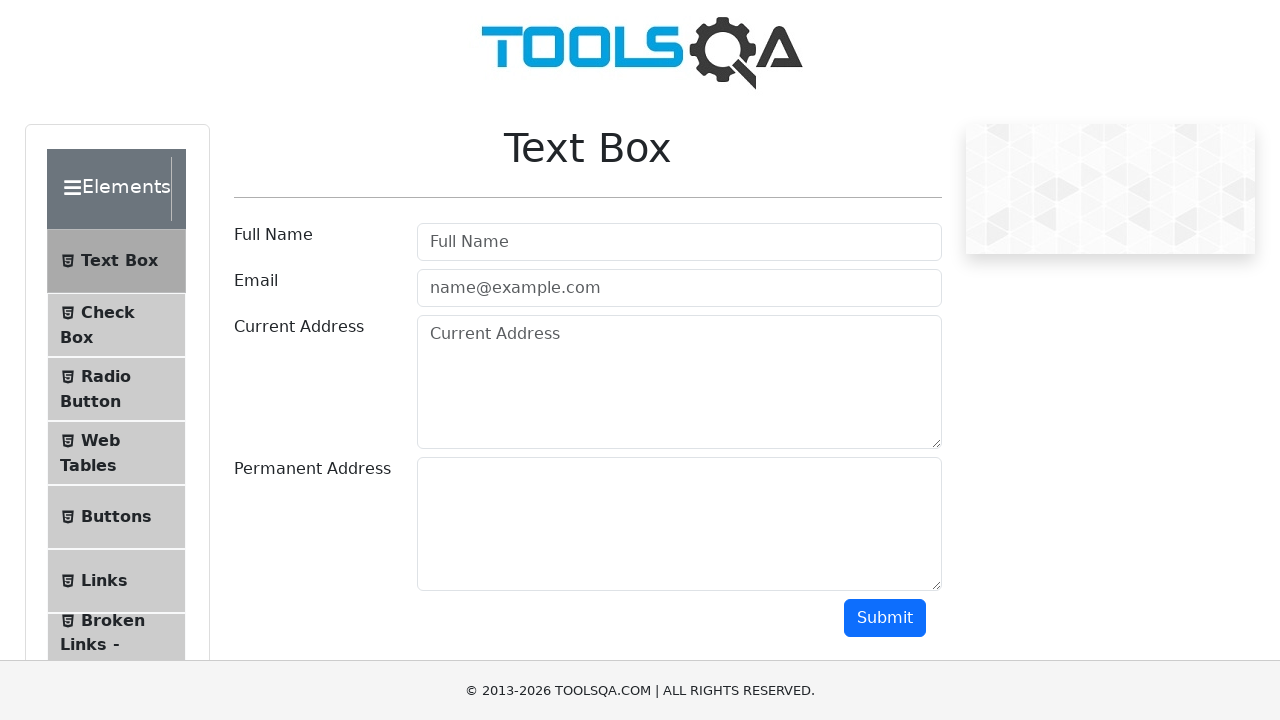

Clicked on Full Name input field at (679, 242) on #userName
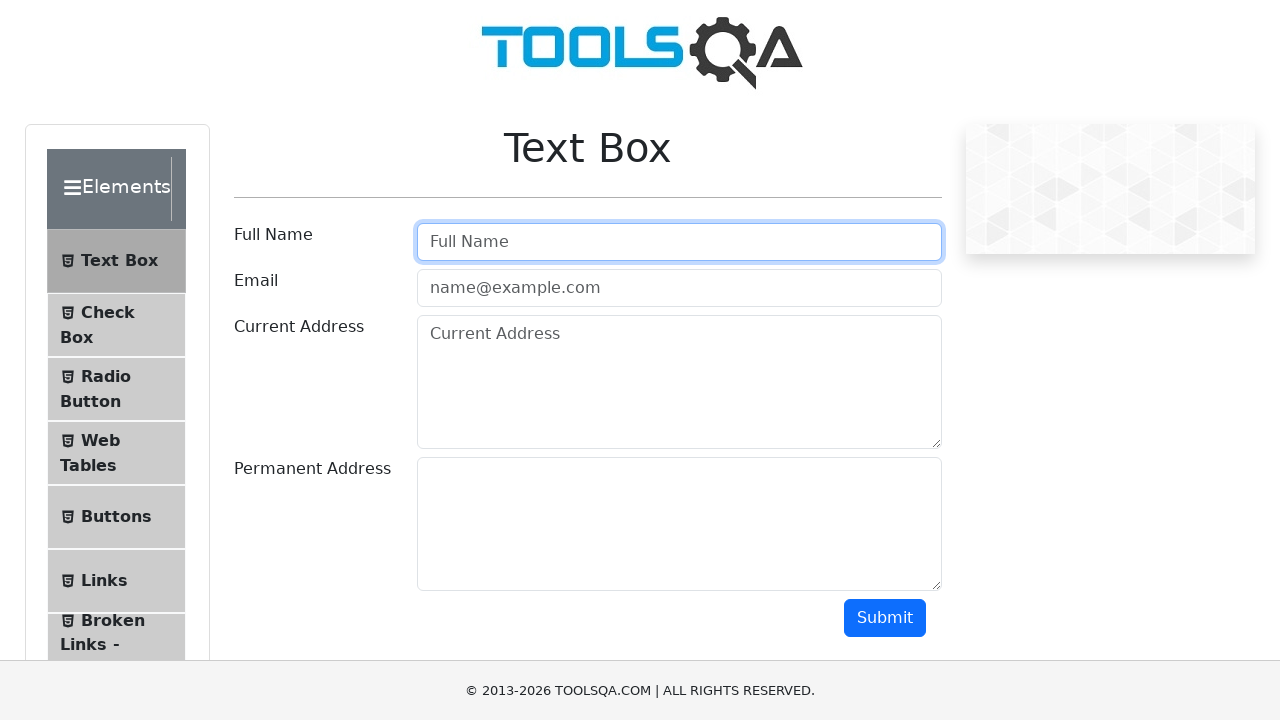

Filled Full Name field with 'Marcus Wellington' on #userName
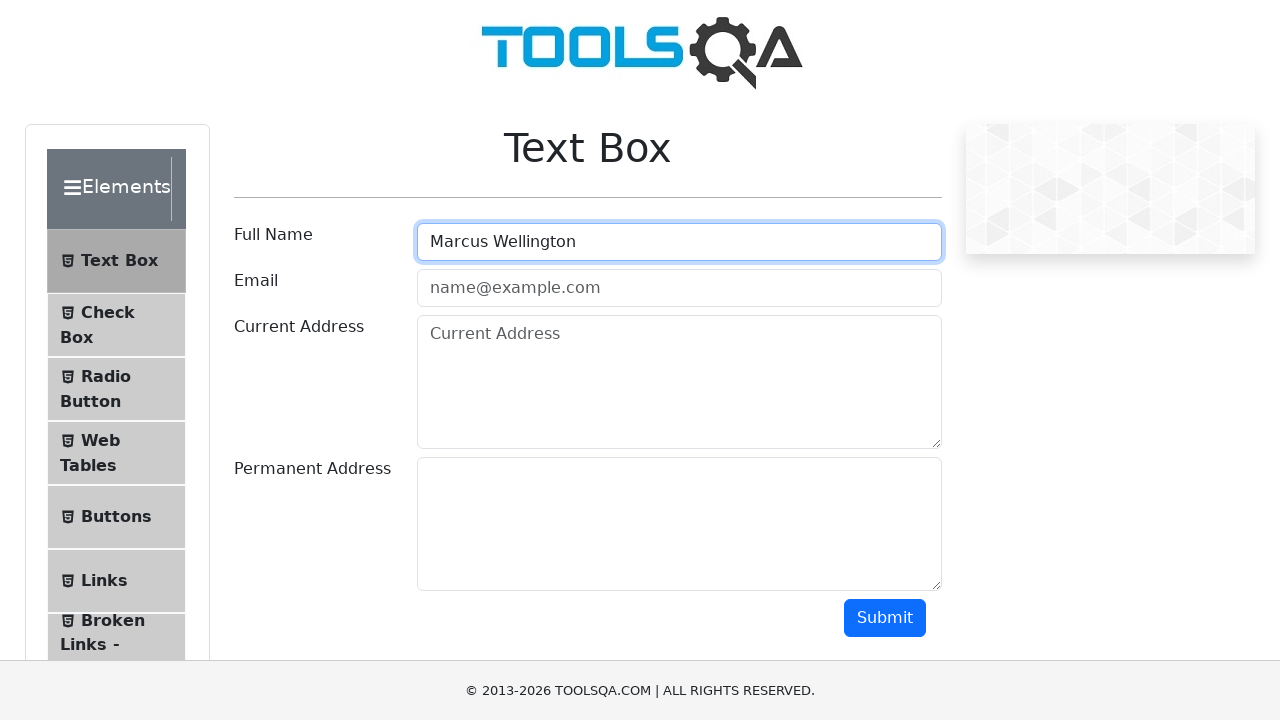

Clicked on Email input field at (679, 288) on #userEmail
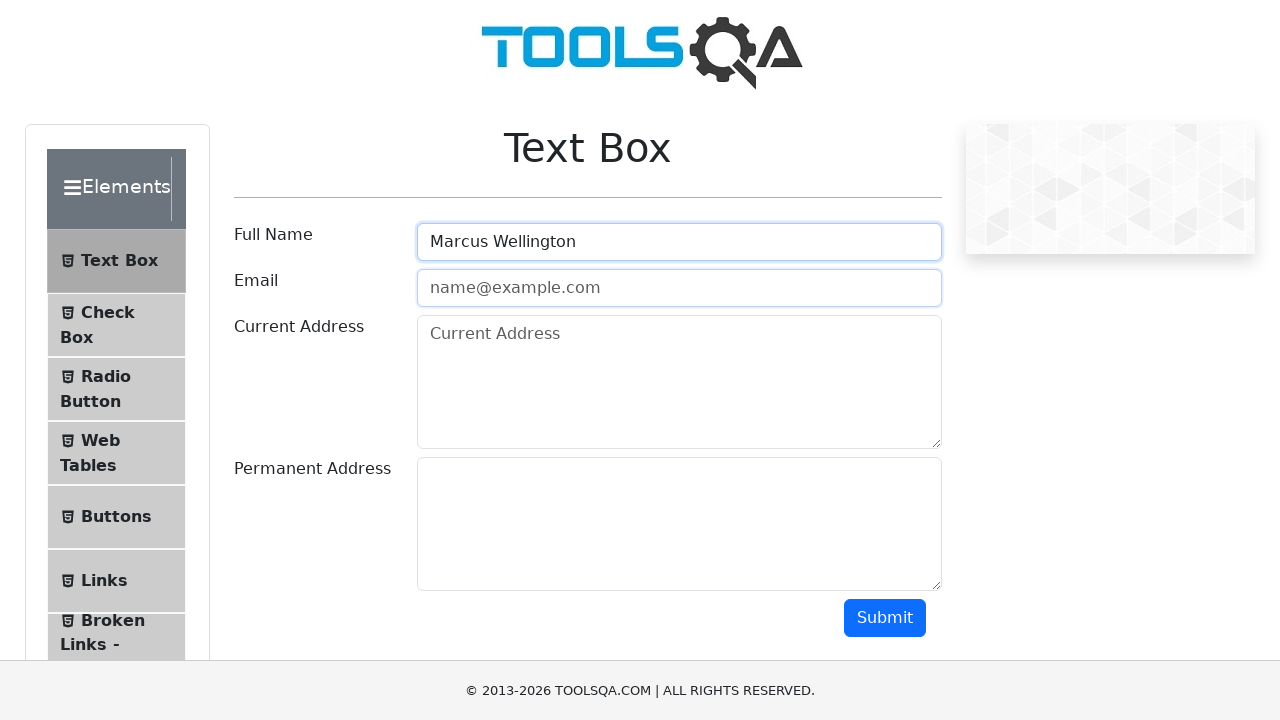

Filled Email field with 'marcus.wellington@testmail.com' on #userEmail
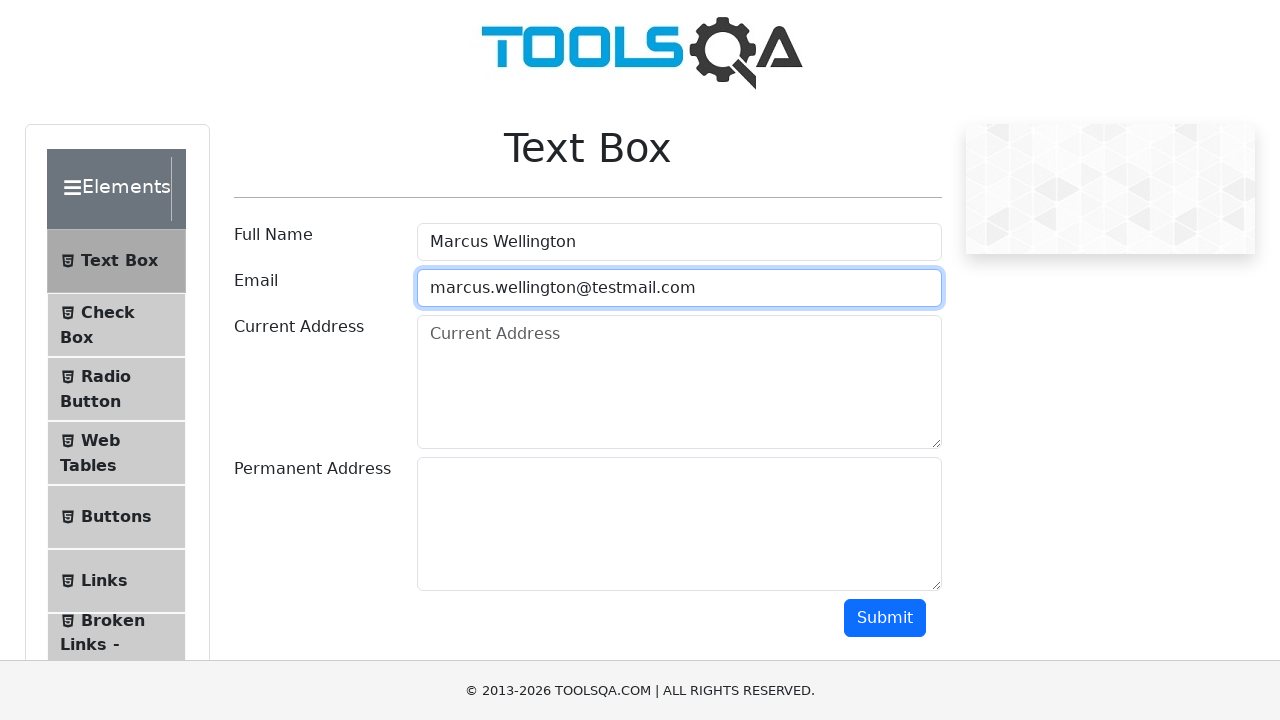

Clicked on Current Address input field at (679, 382) on #currentAddress
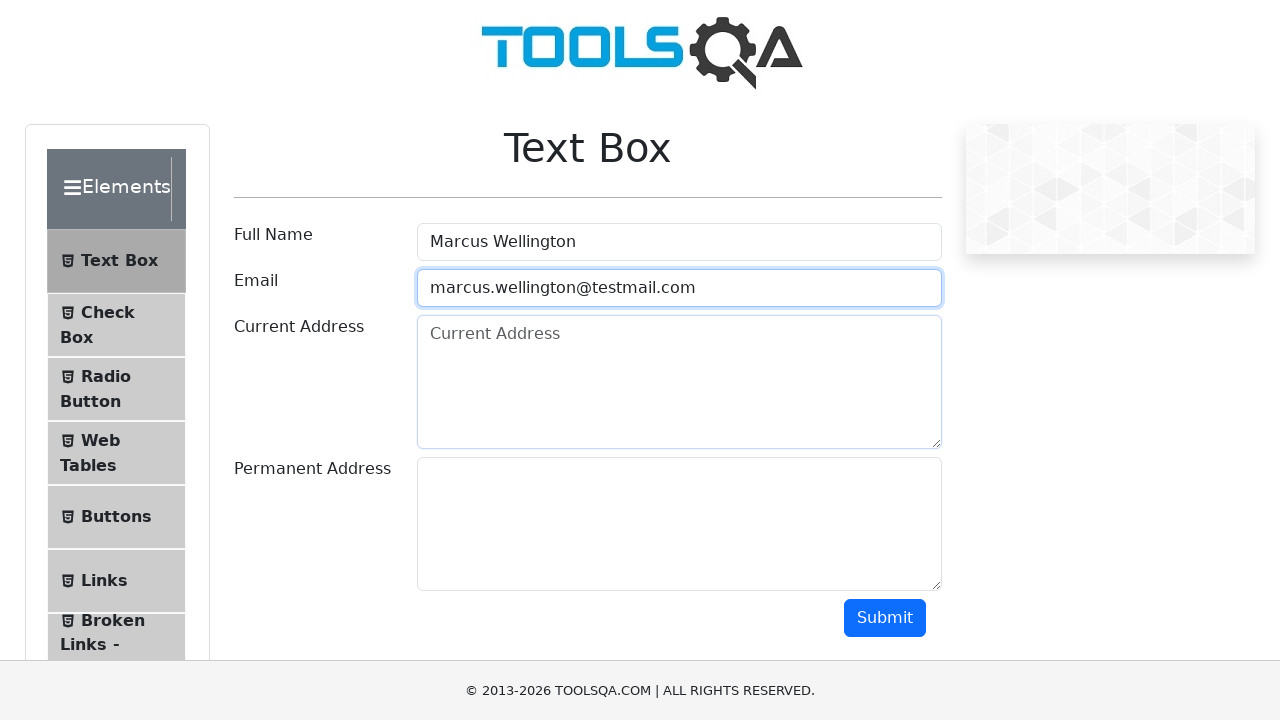

Filled Current Address field with '123 Main Street, Seattle' on #currentAddress
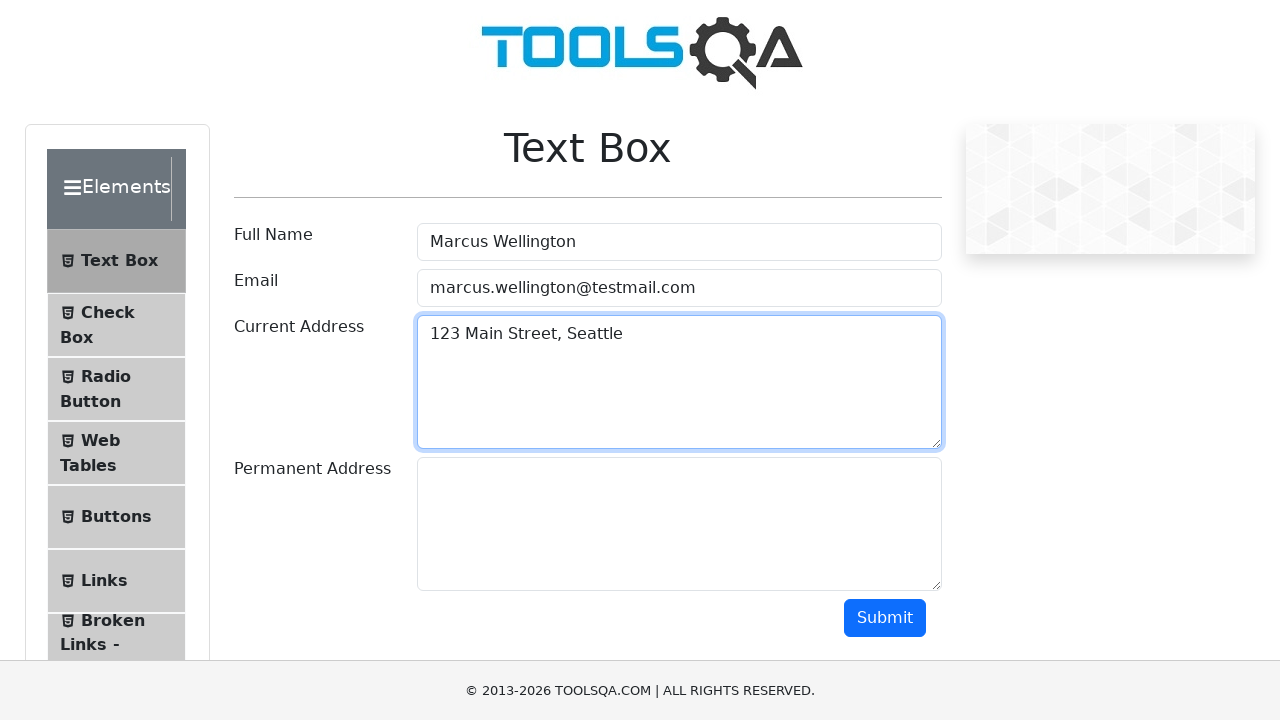

Clicked on Permanent Address input field at (679, 524) on #permanentAddress
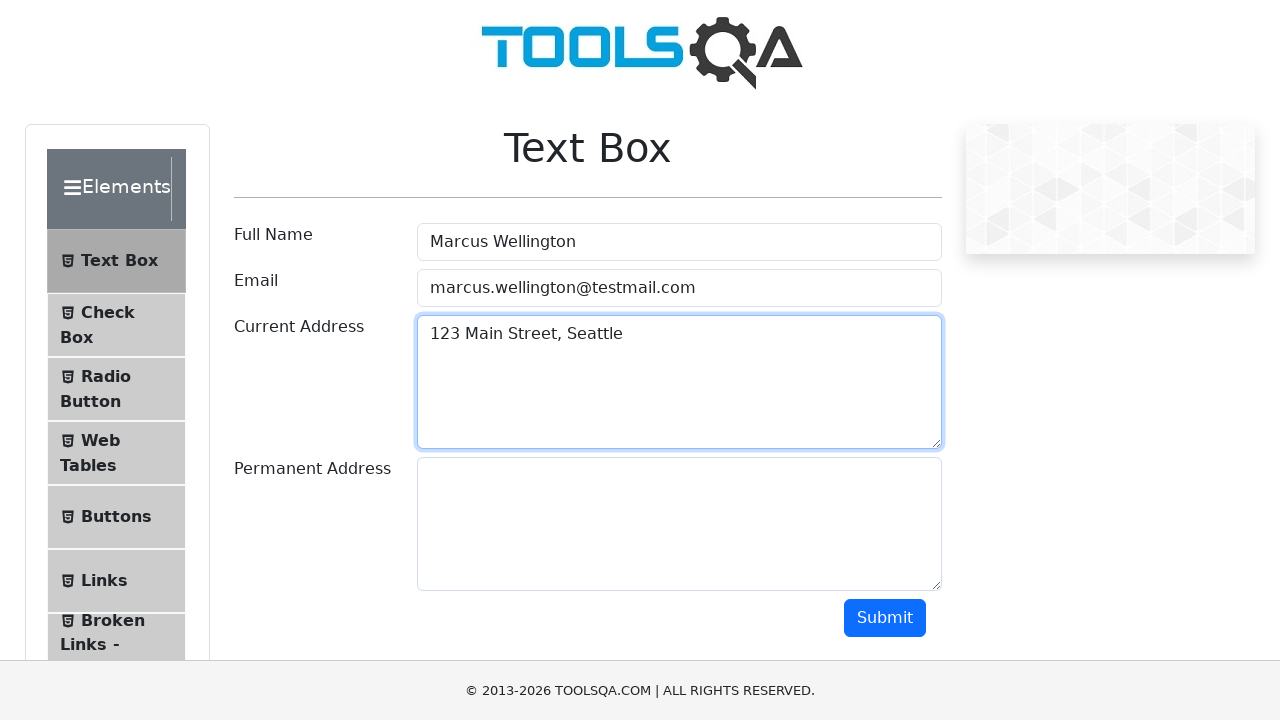

Filled Permanent Address field with '456 Oak Avenue, Portland' on #permanentAddress
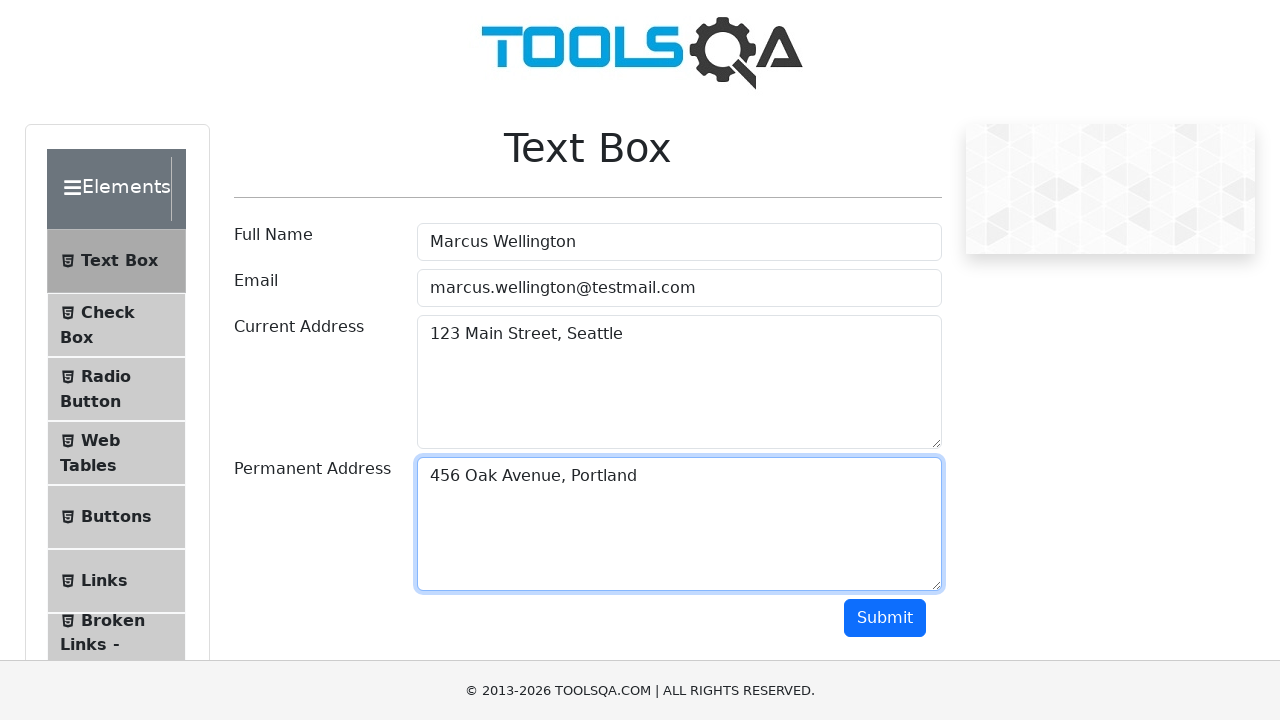

Scrolled down to make submit button visible
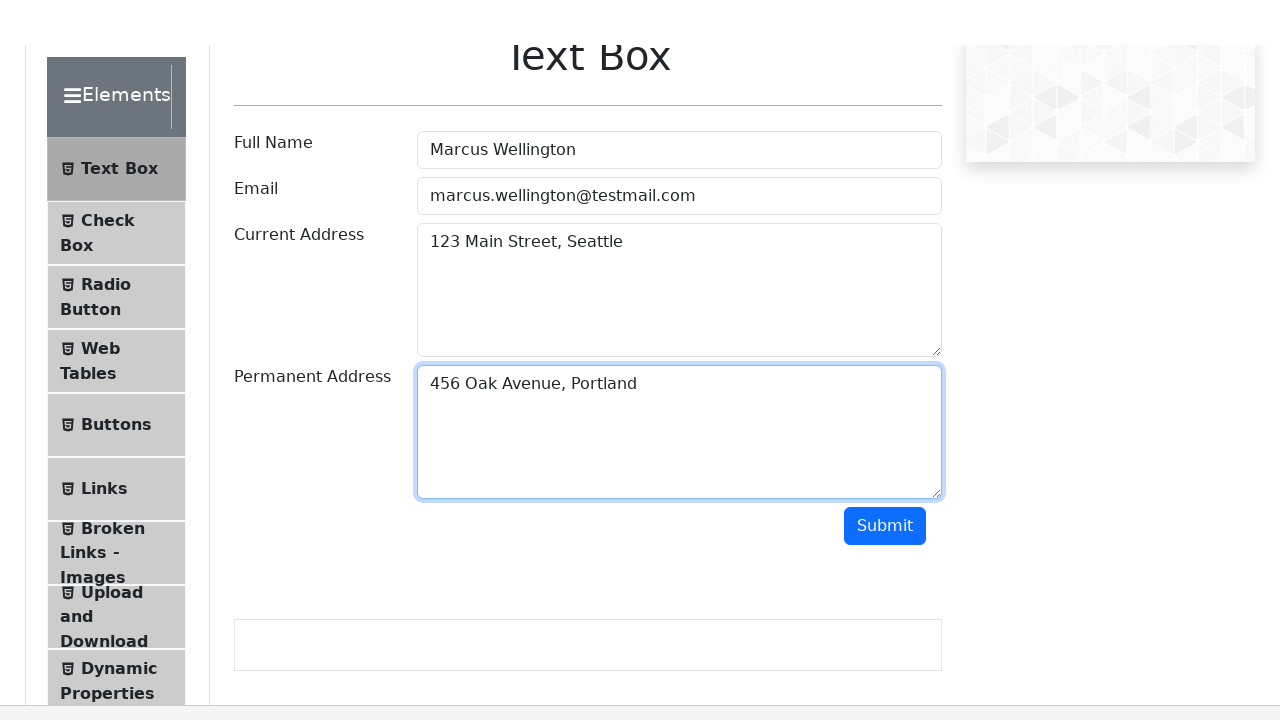

Clicked Submit button to submit the form at (885, 19) on #submit
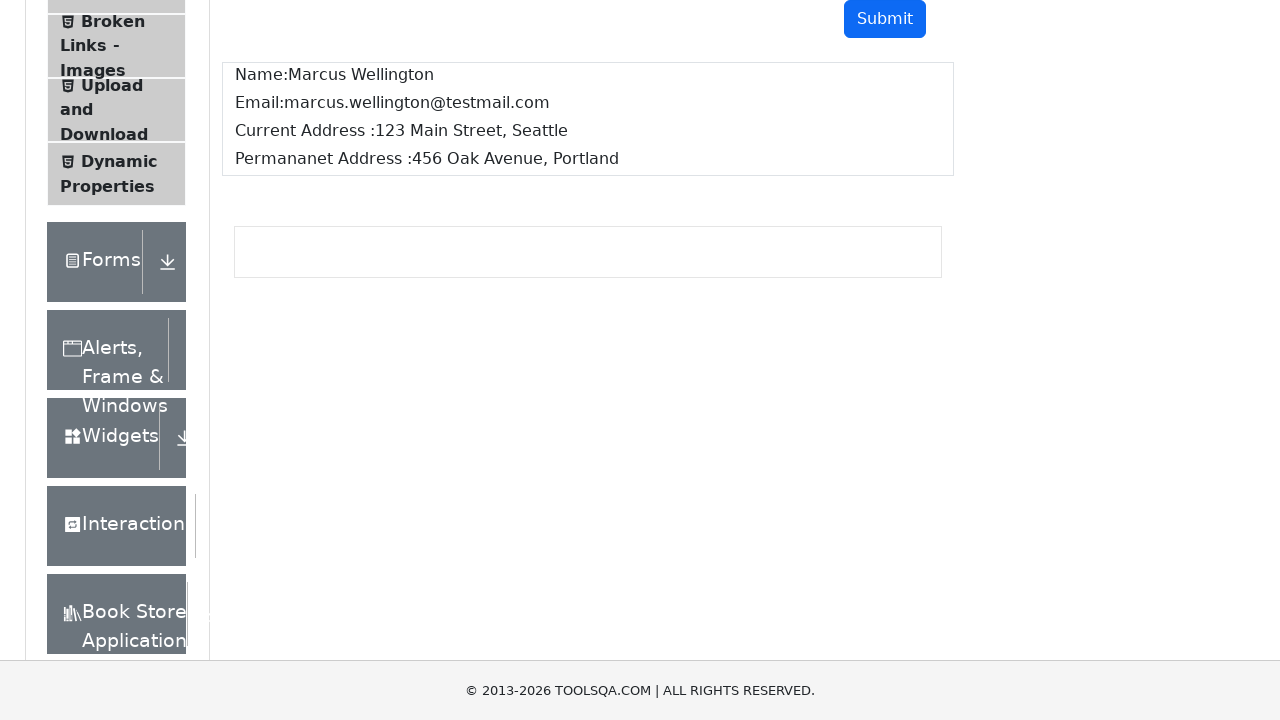

Form output appeared with submitted data
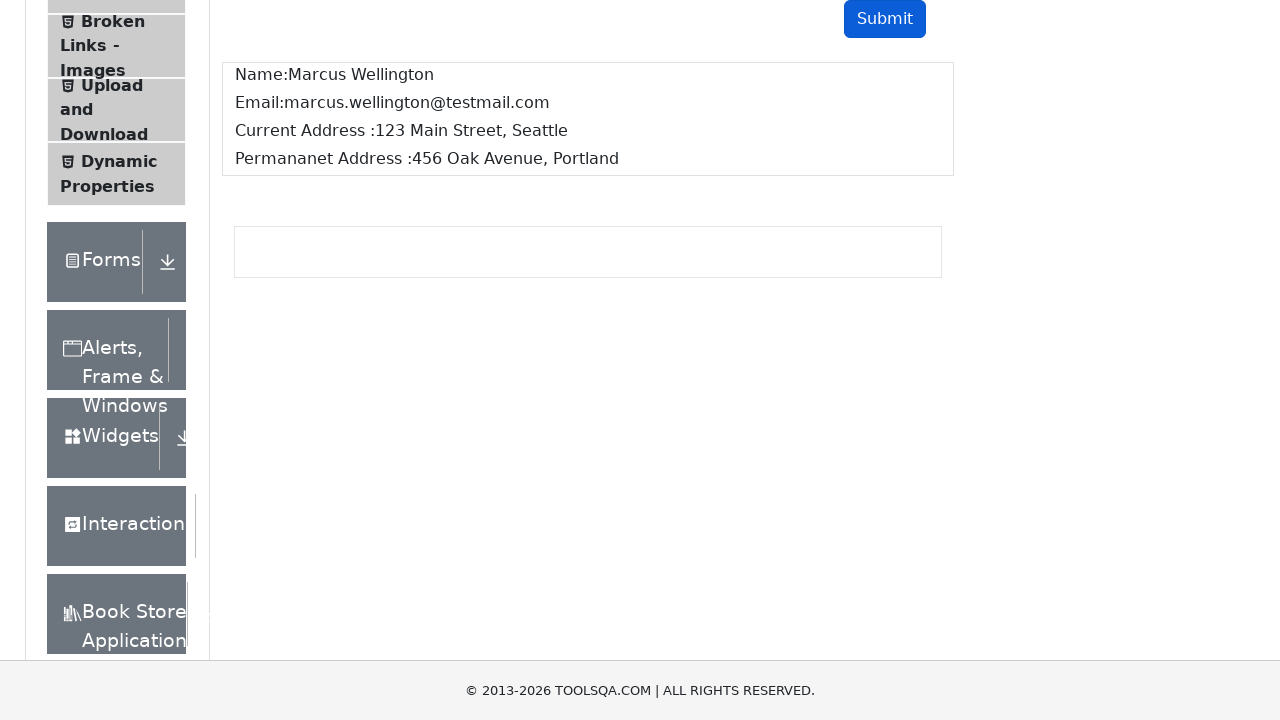

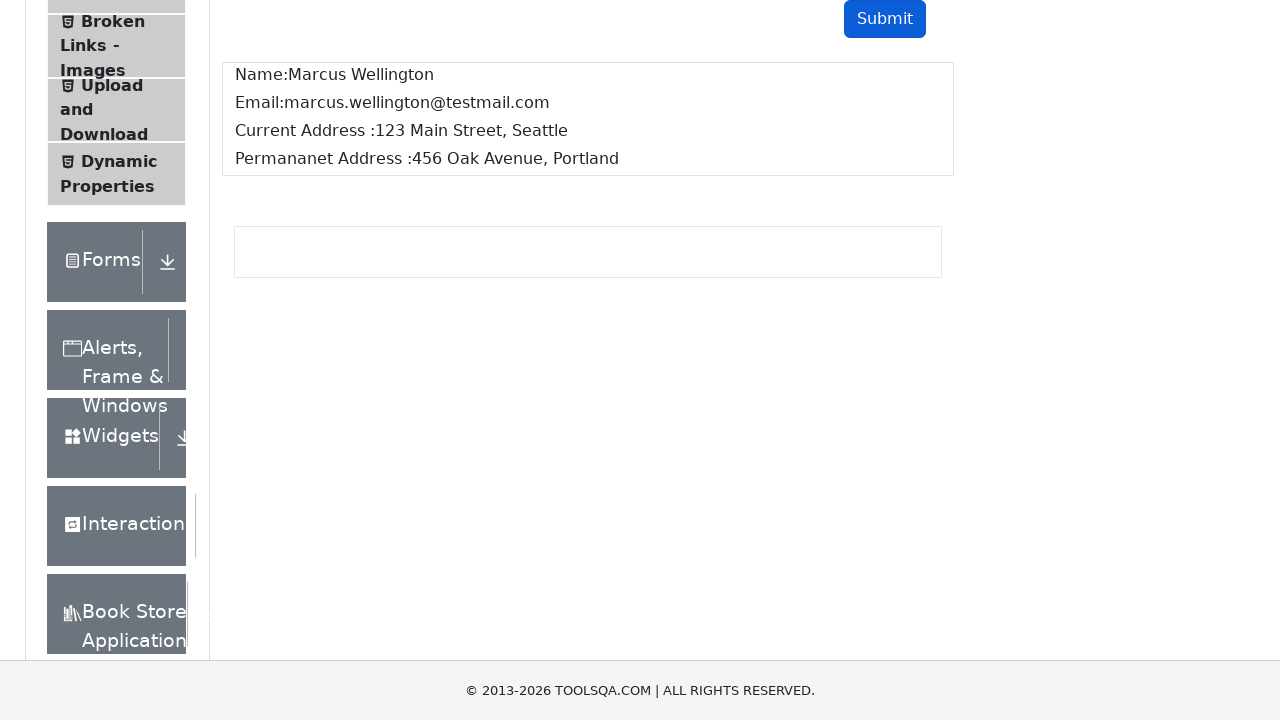